Tests navigation to rings landing page by hovering over main menu and clicking on submenu link

Starting URL: https://www.glamira.com/

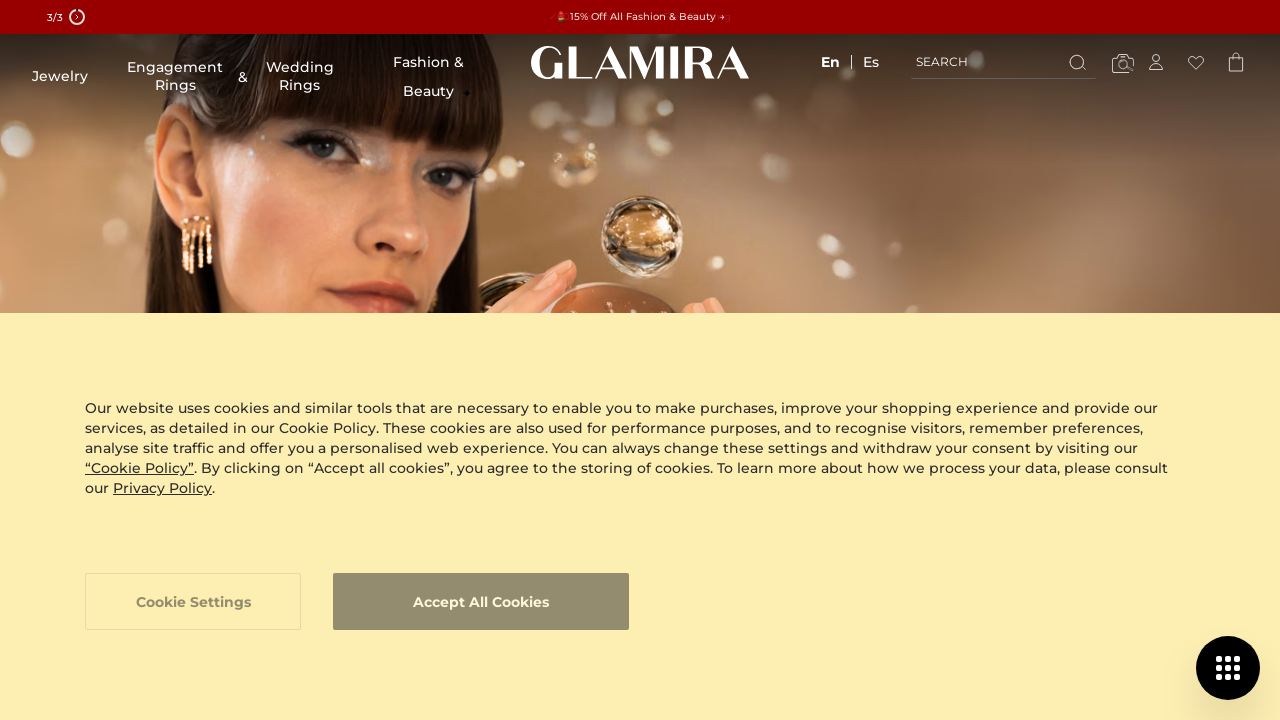

Hovered over main menu item to reveal submenu at (60, 77) on xpath=//a[contains(@class,'main menu_node_33366__link')]
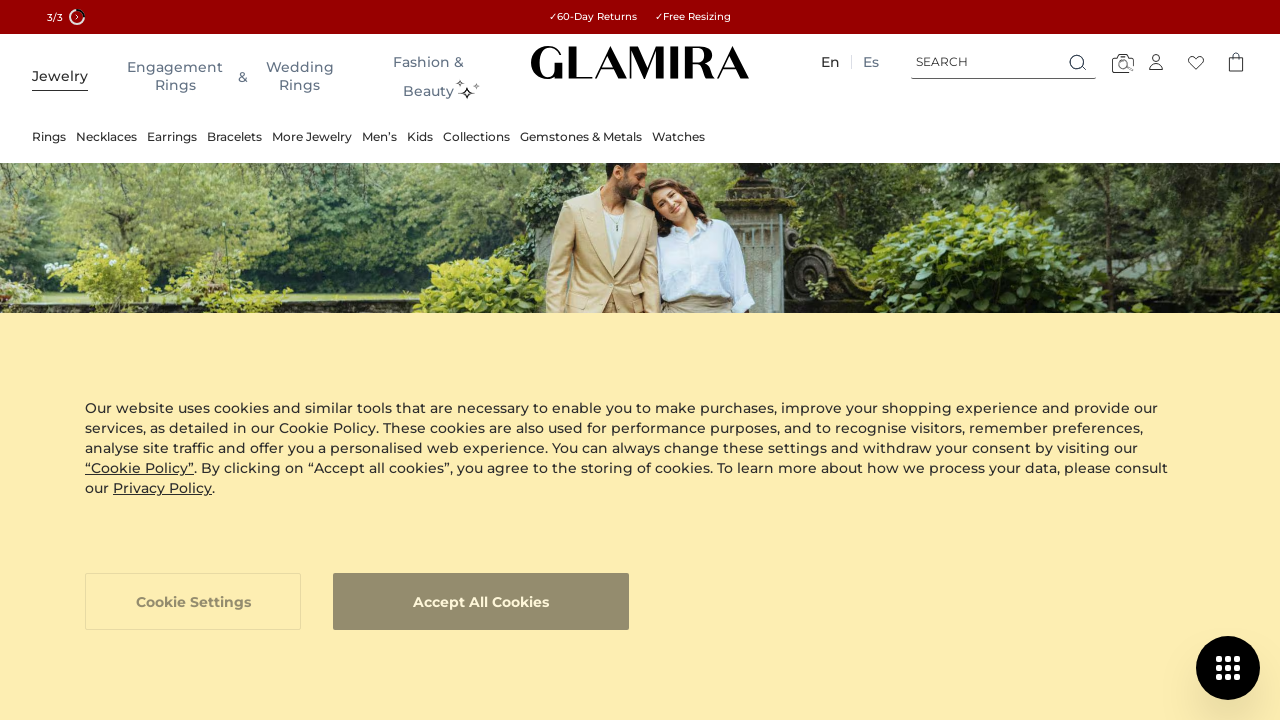

Submenu appeared and rings link became visible
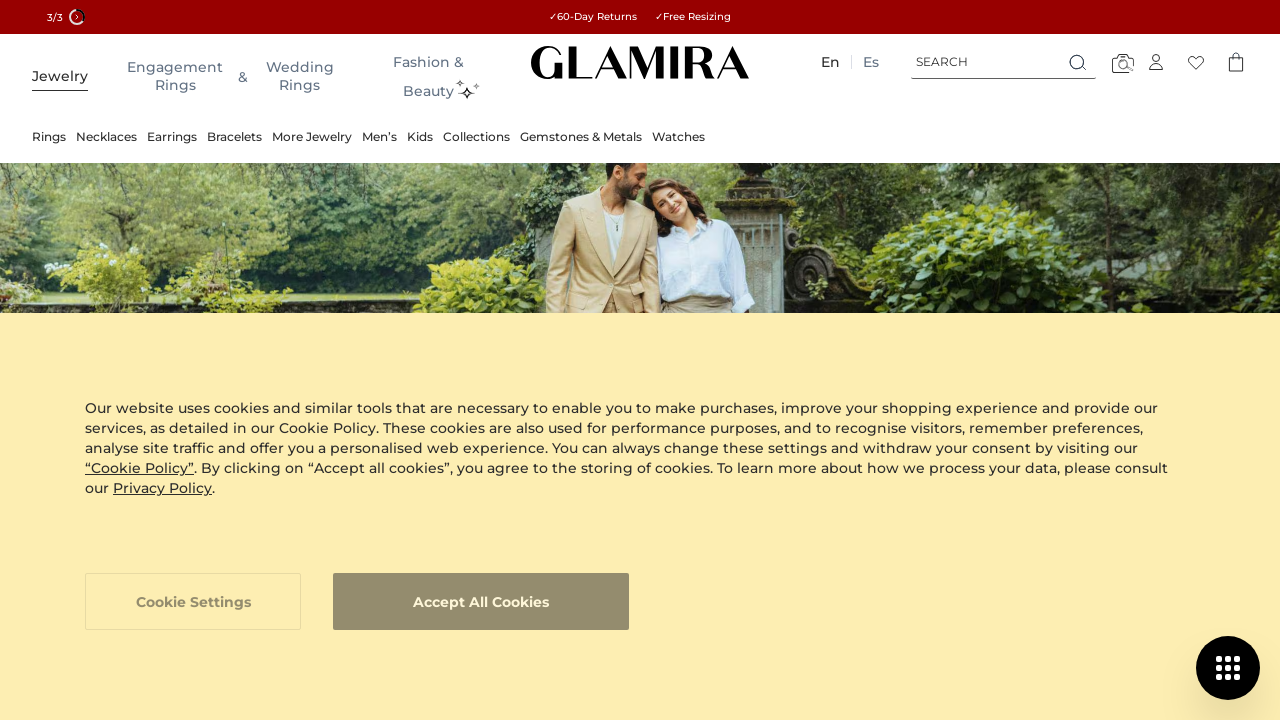

Clicked on rings submenu link at (52, 137) on xpath=//a[@id='ui-id-3']
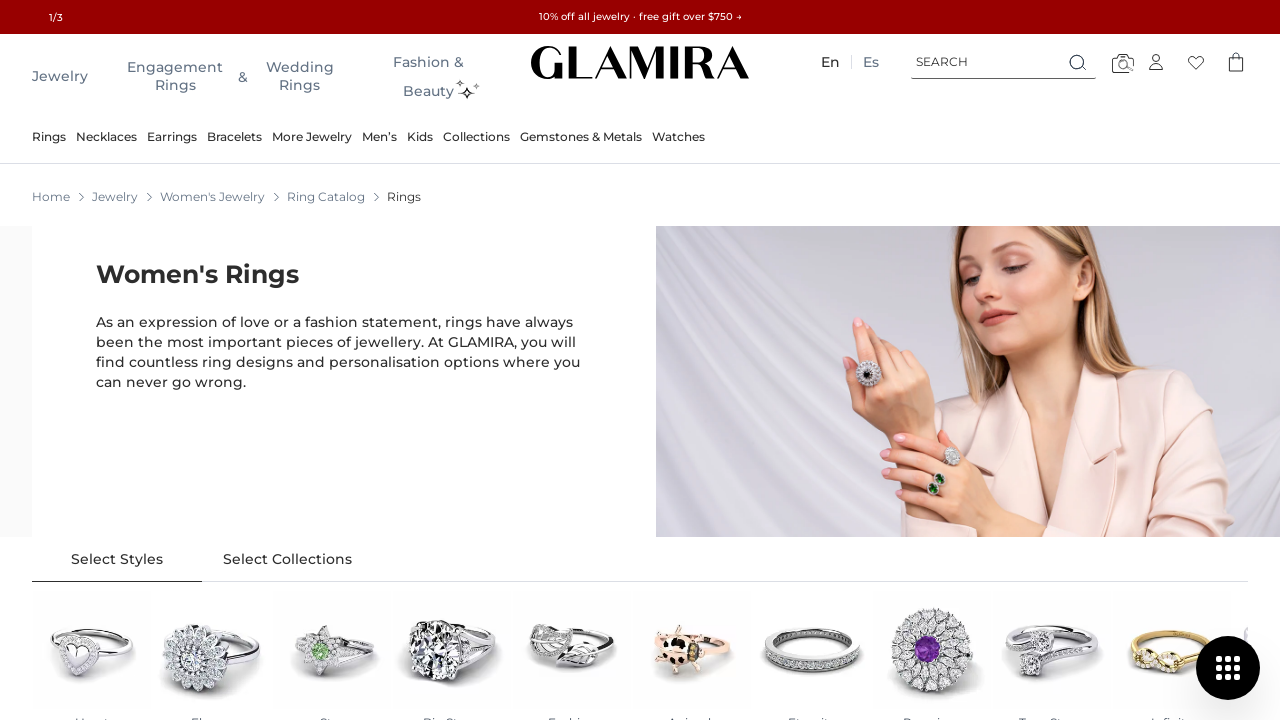

Rings landing page loaded completely
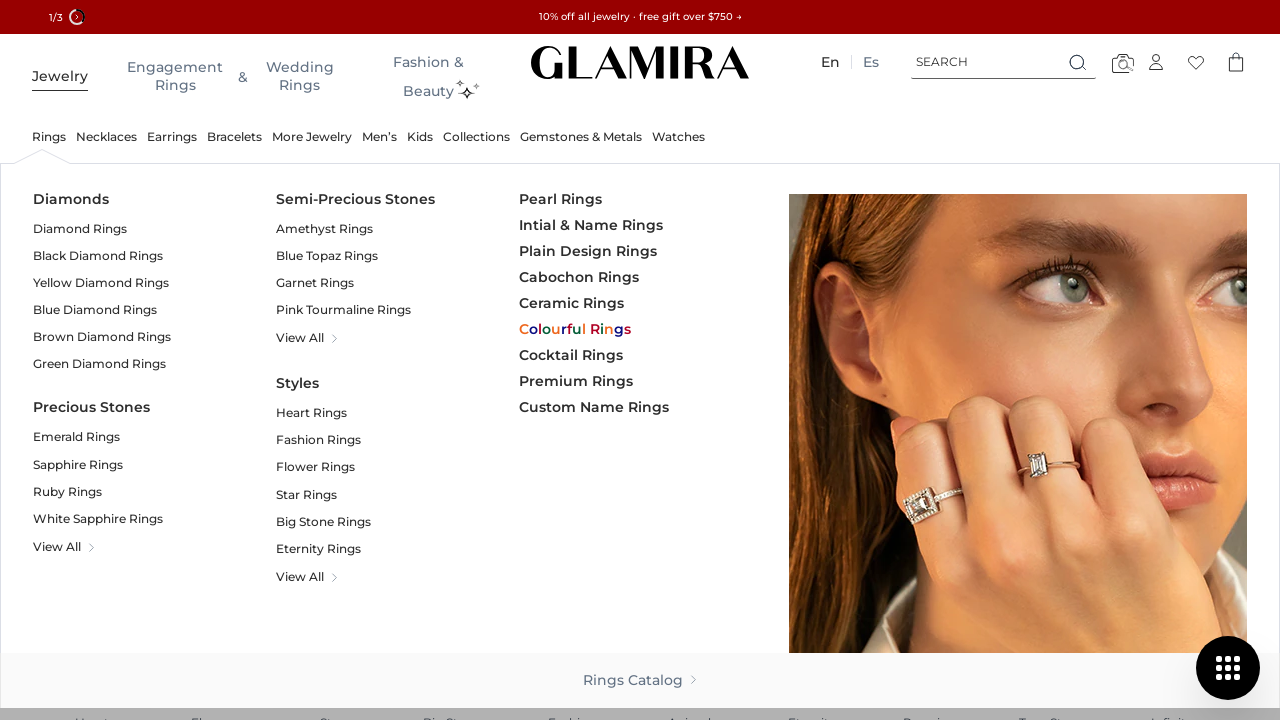

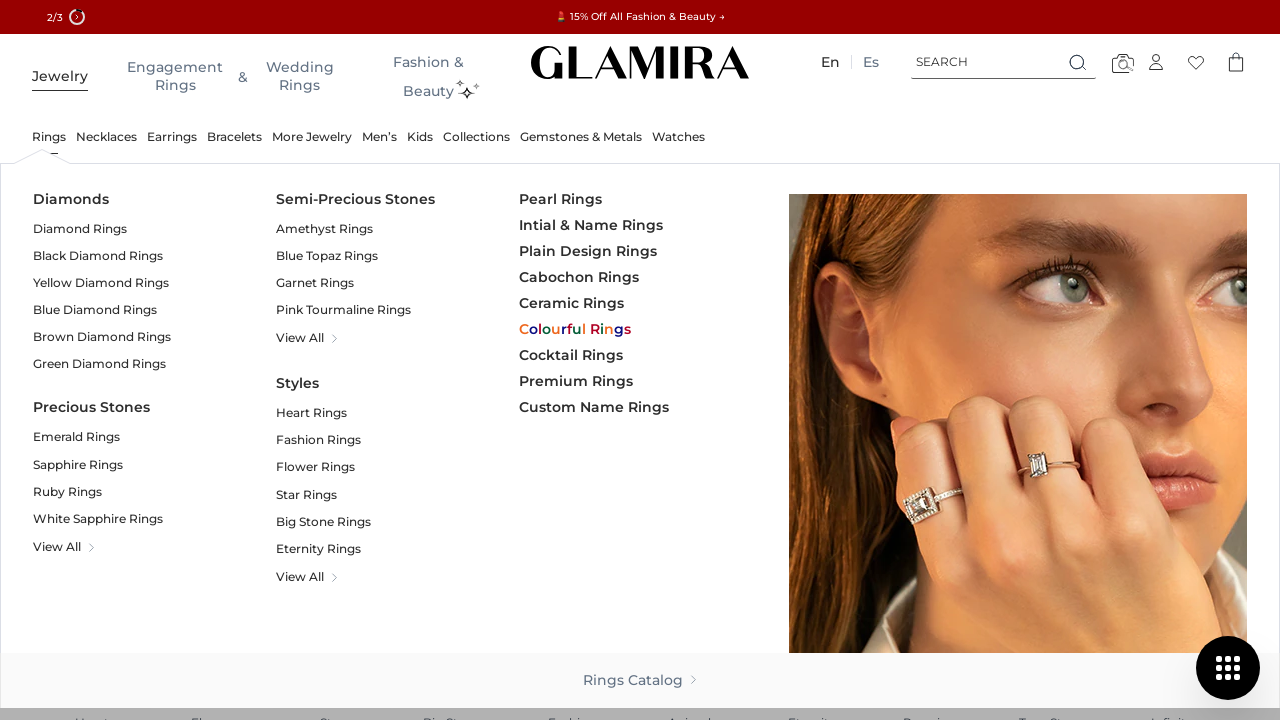